Tests BMI calculator with female user data (age 25, height 180cm, weight 120kg) and verifies the calculated BMI is 37.0

Starting URL: https://practice.expandtesting.com/bmi

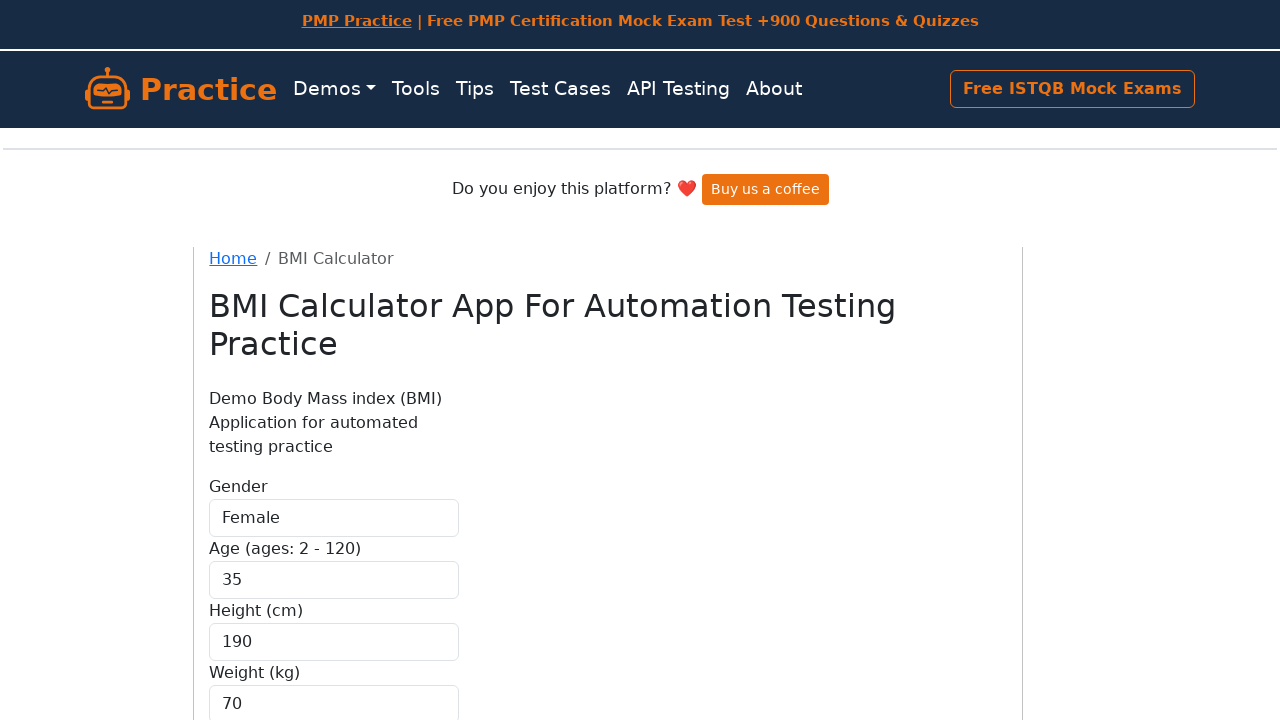

Selected 'Female' gender option on #gender
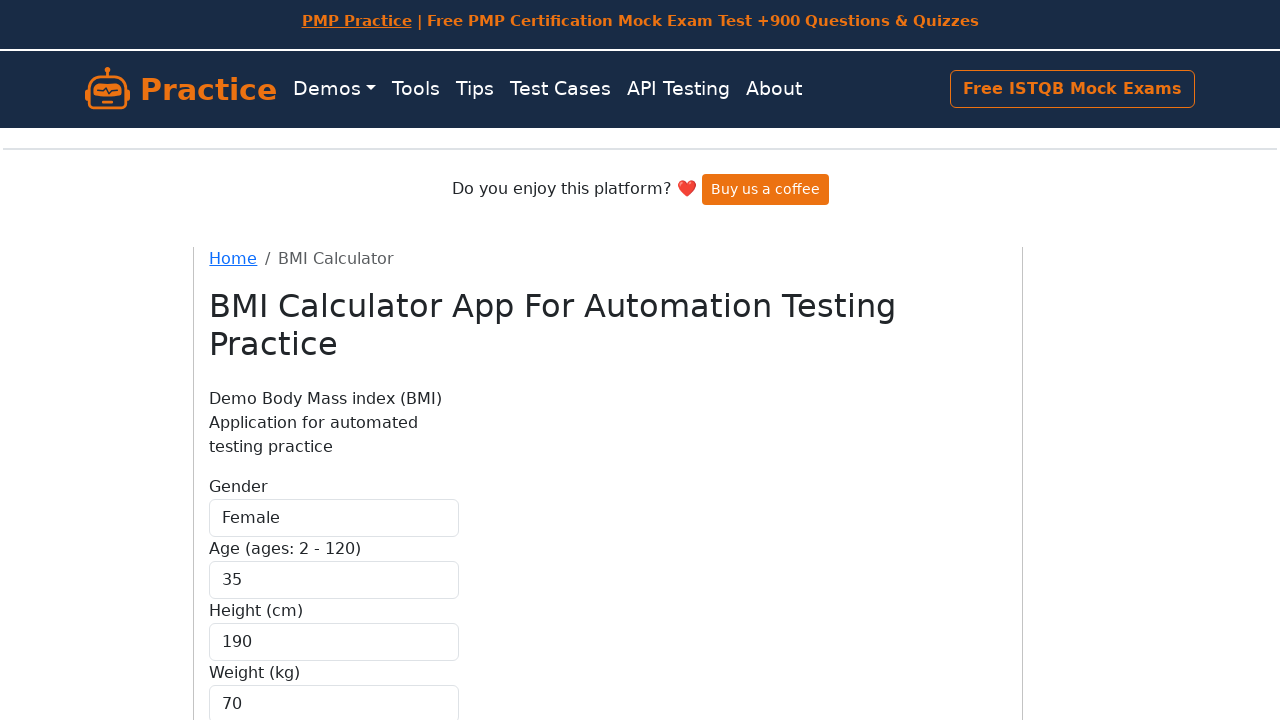

Filled age field with '25' on #age
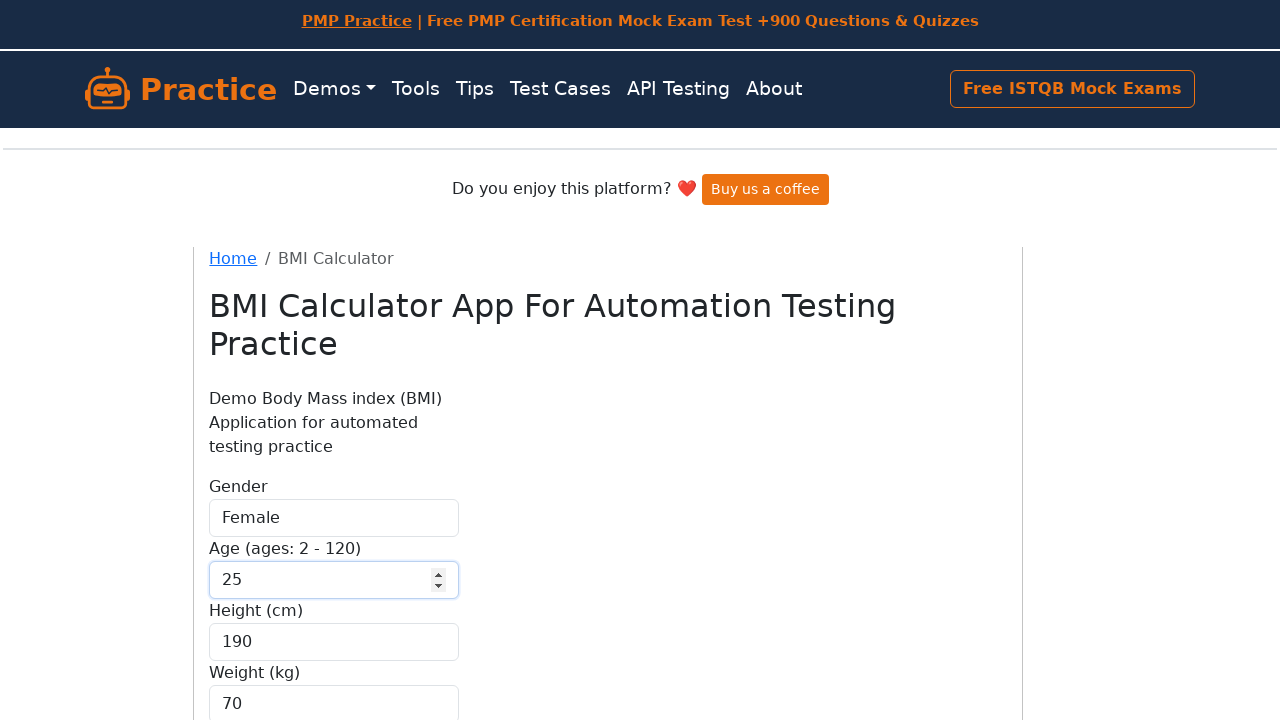

Filled height field with '180' cm on #height
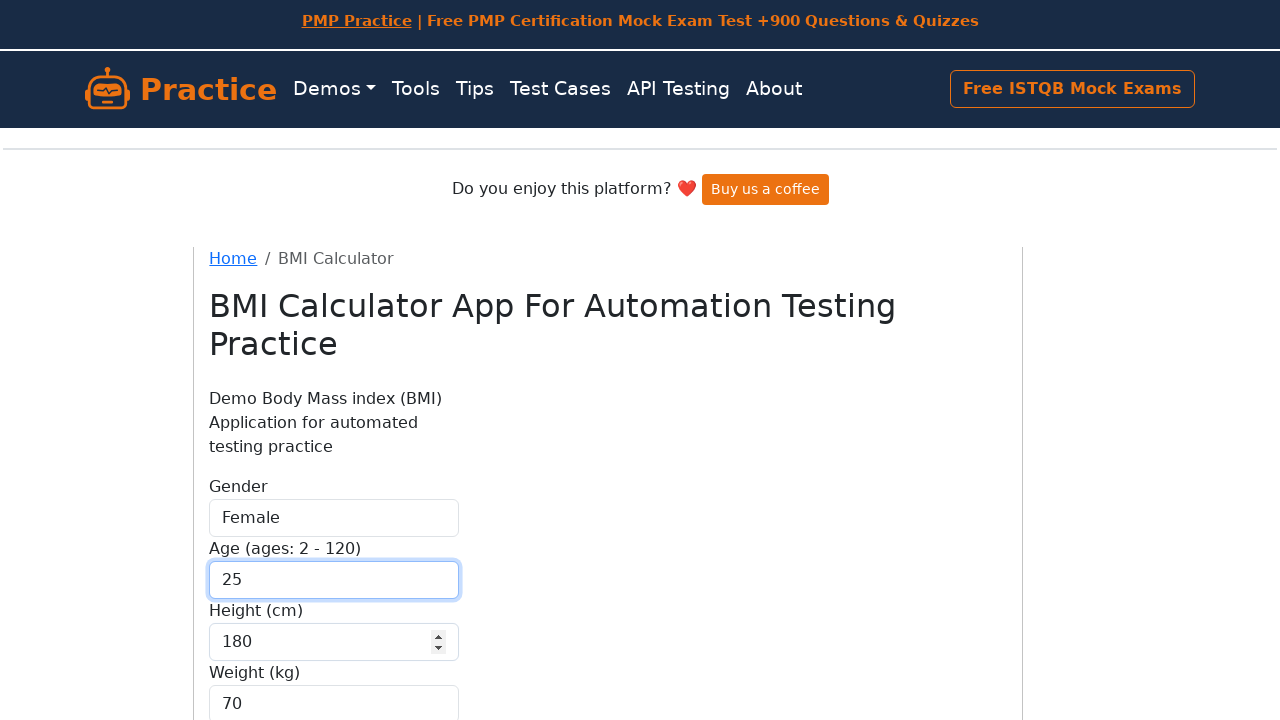

Filled weight field with '120' kg on #weight
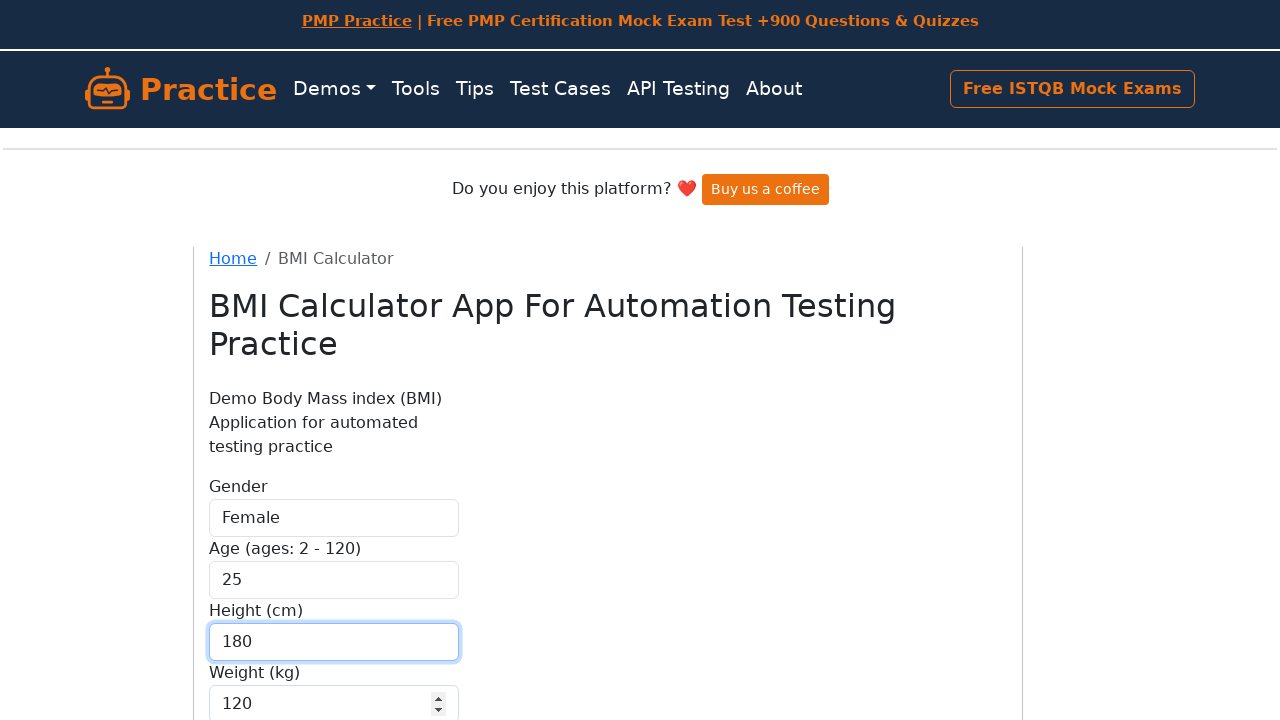

Clicked calculate button at (259, 581) on .btn-primary
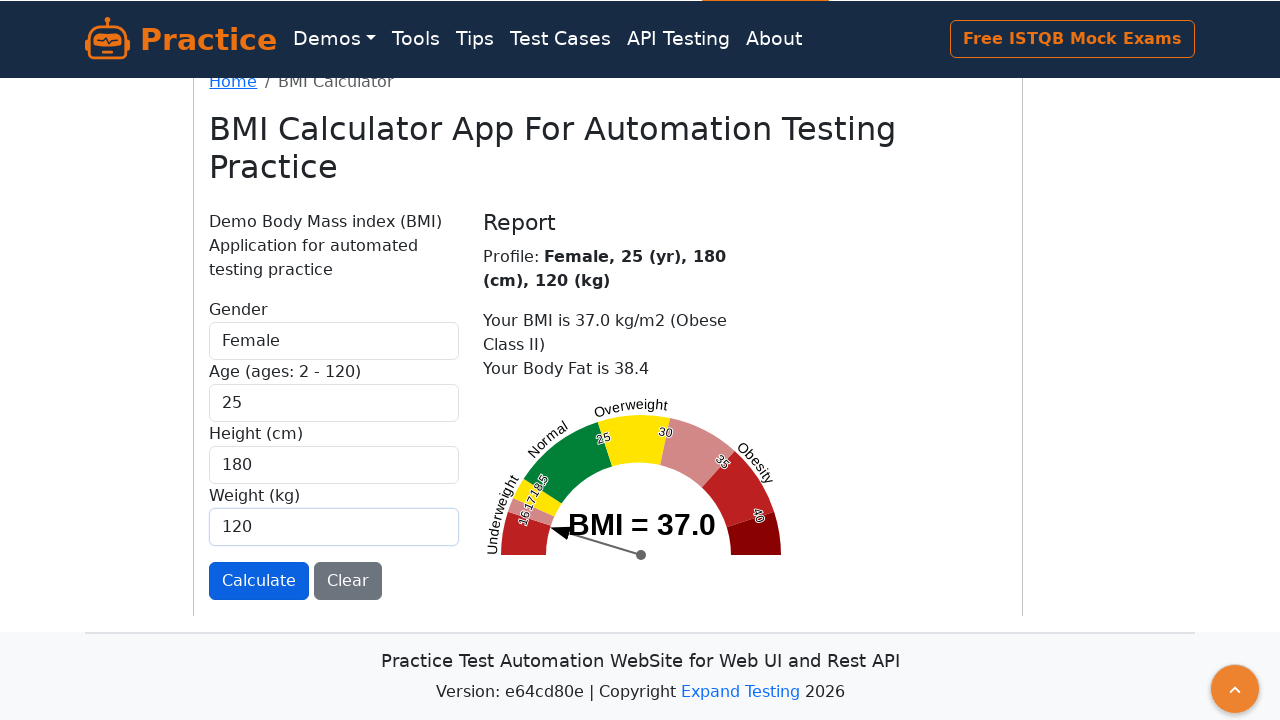

Verified BMI result of 37.0 is displayed
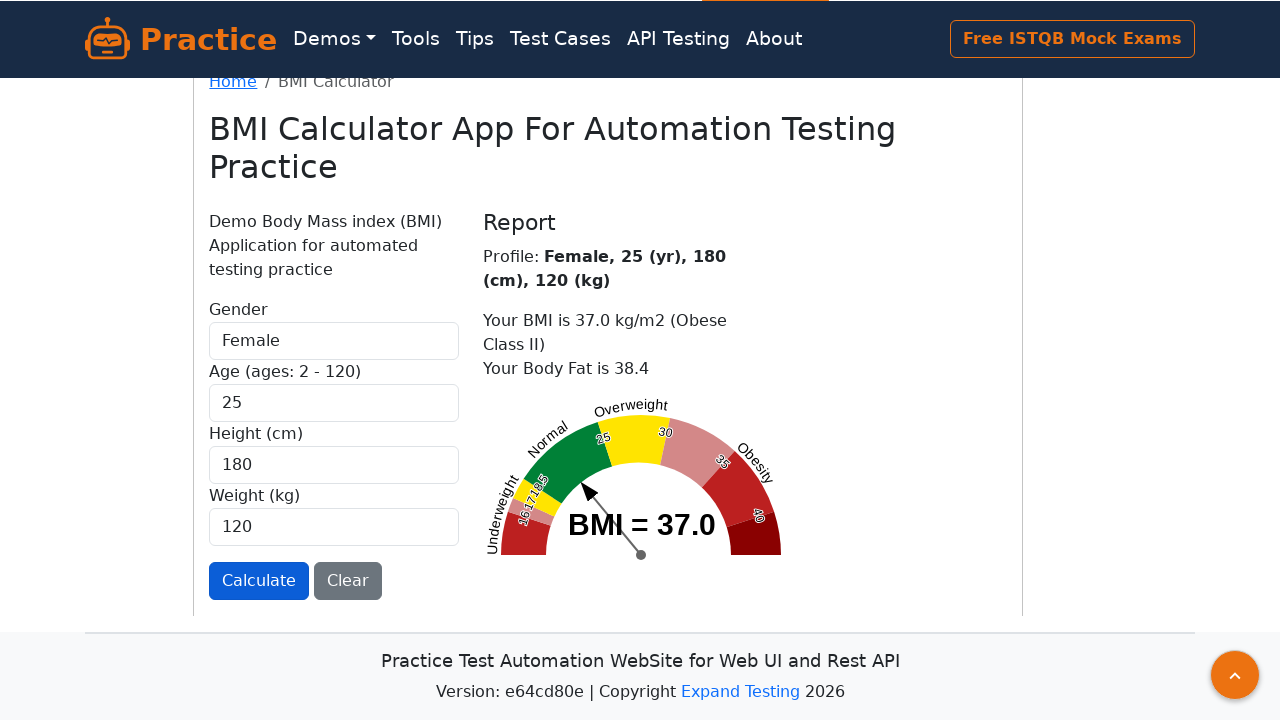

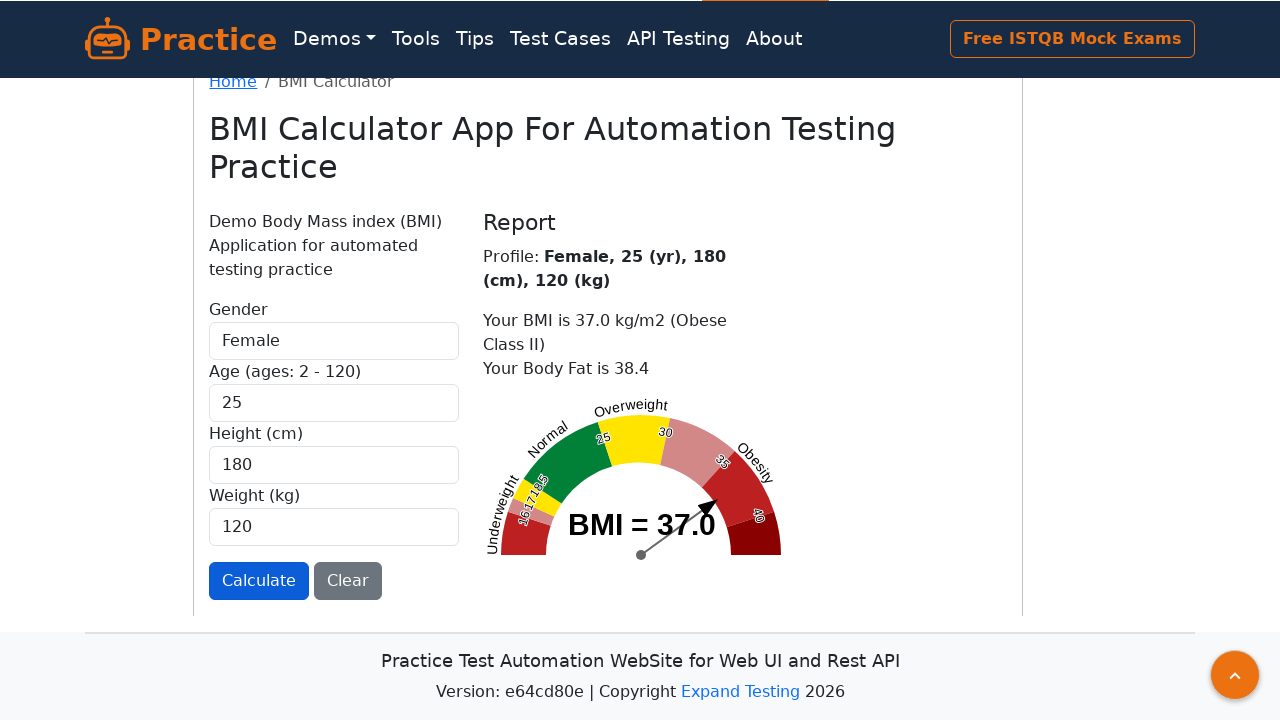